Navigates to a practice page and verifies the presence of a courses table, checking that the table has rows and headers loaded correctly.

Starting URL: http://qaclickacademy.com/practice.php

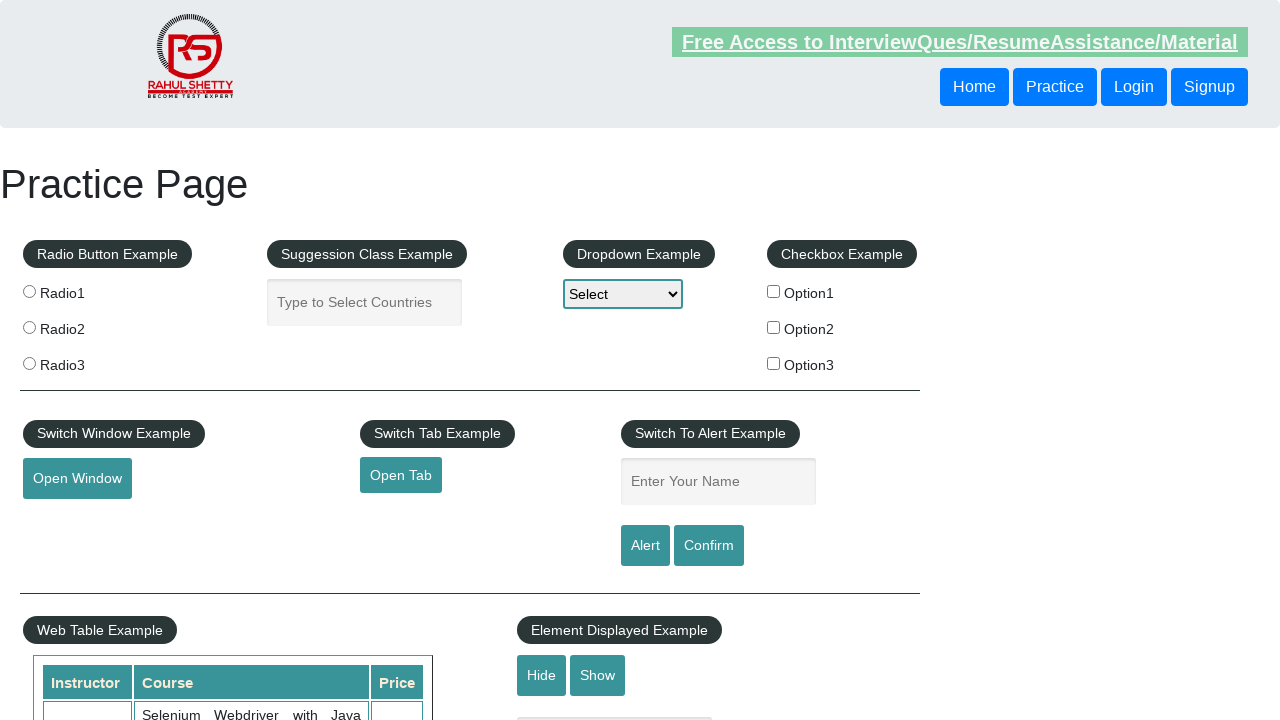

Waited for courses table to be visible
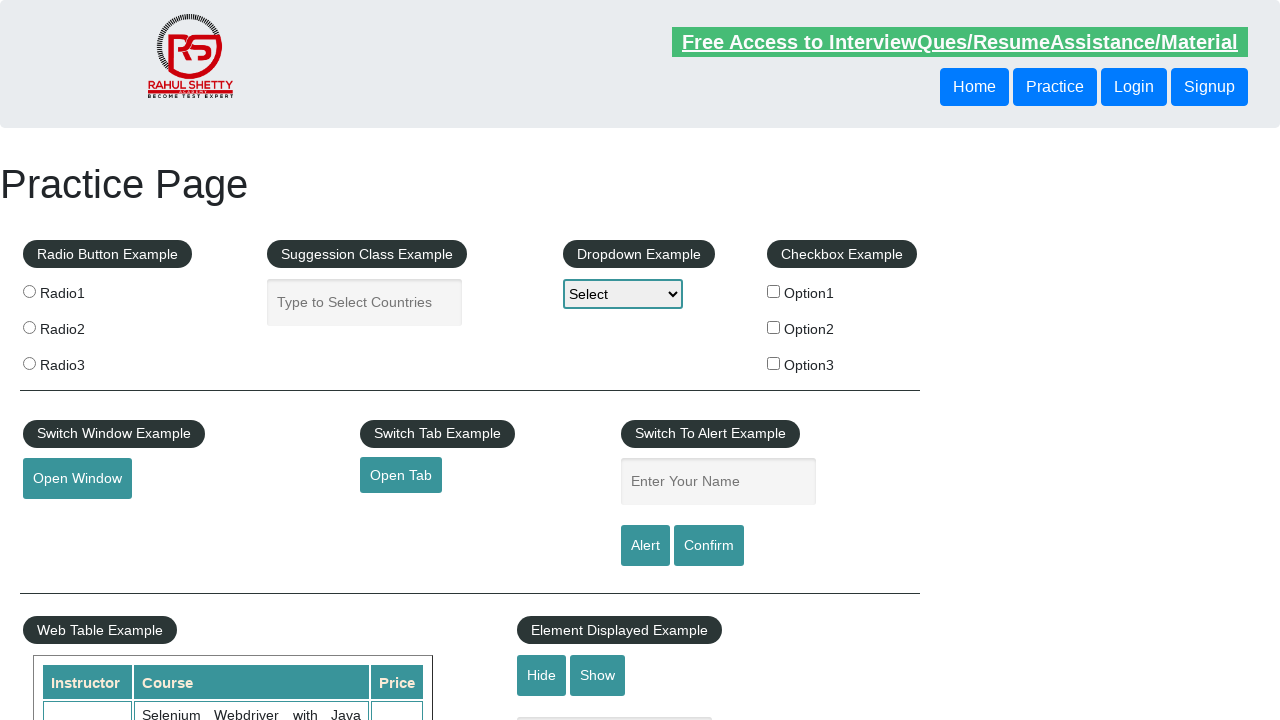

Located courses table element
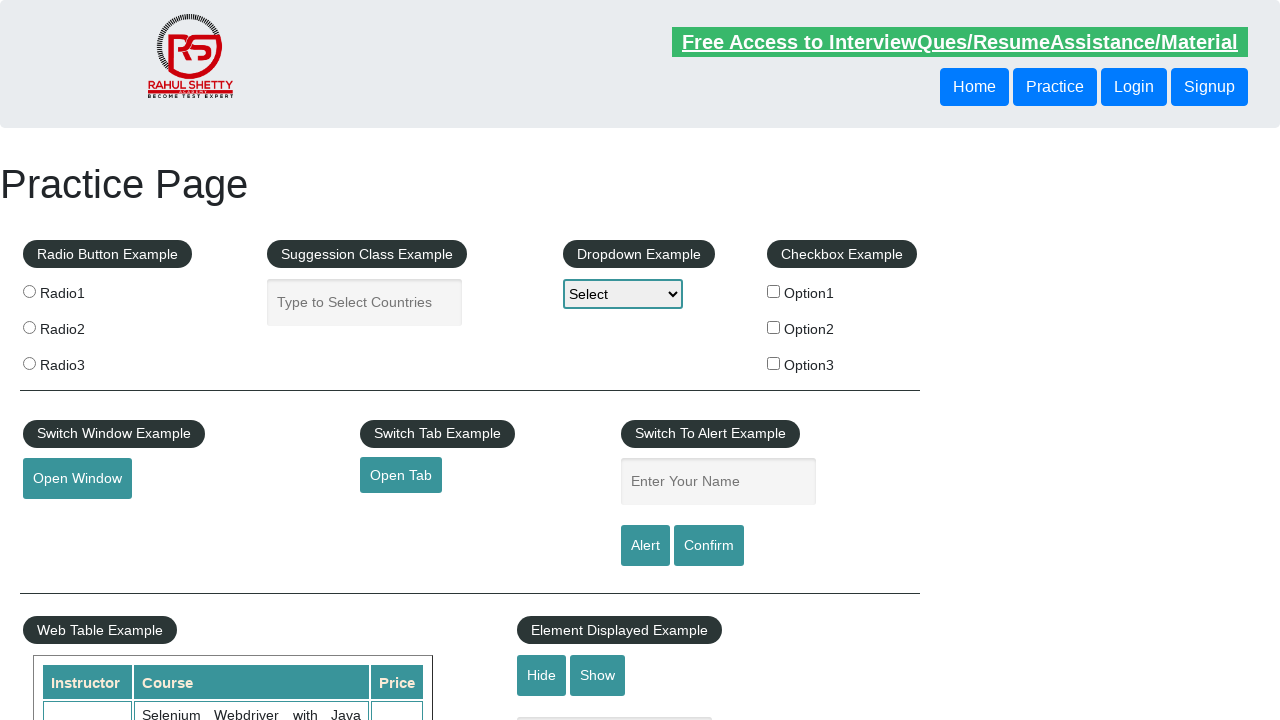

Located all table body rows
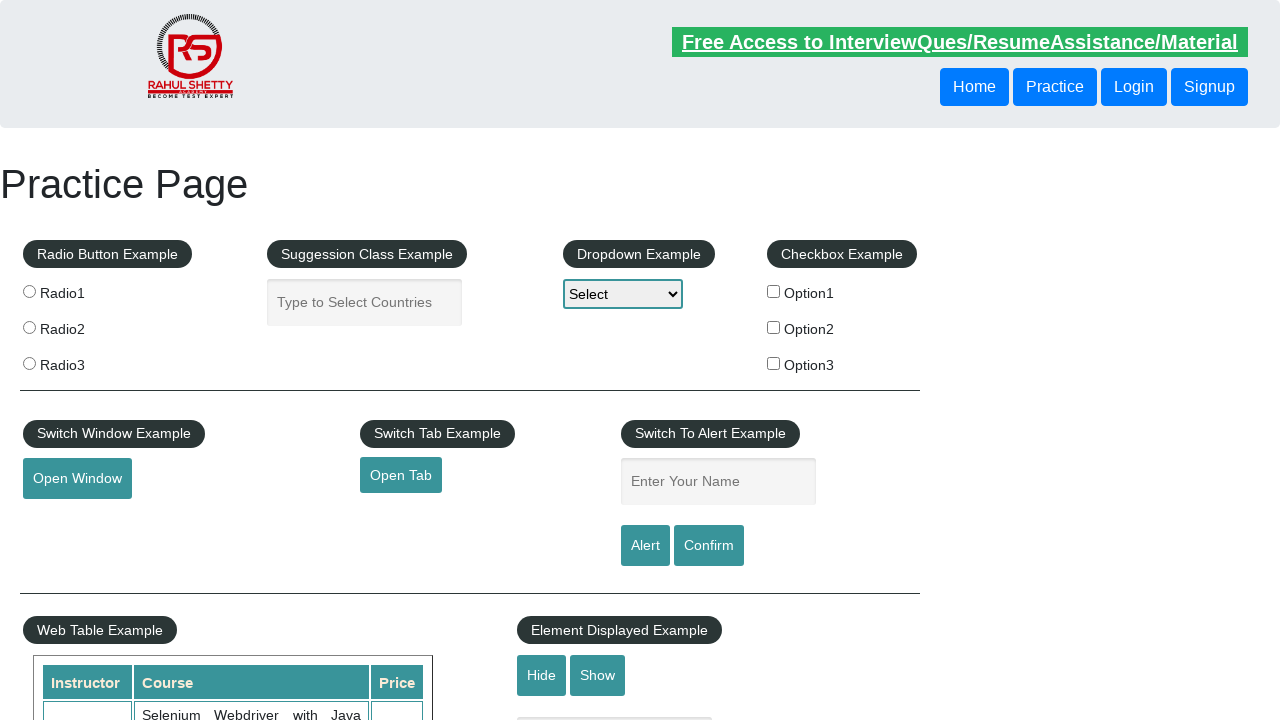

First table row loaded successfully
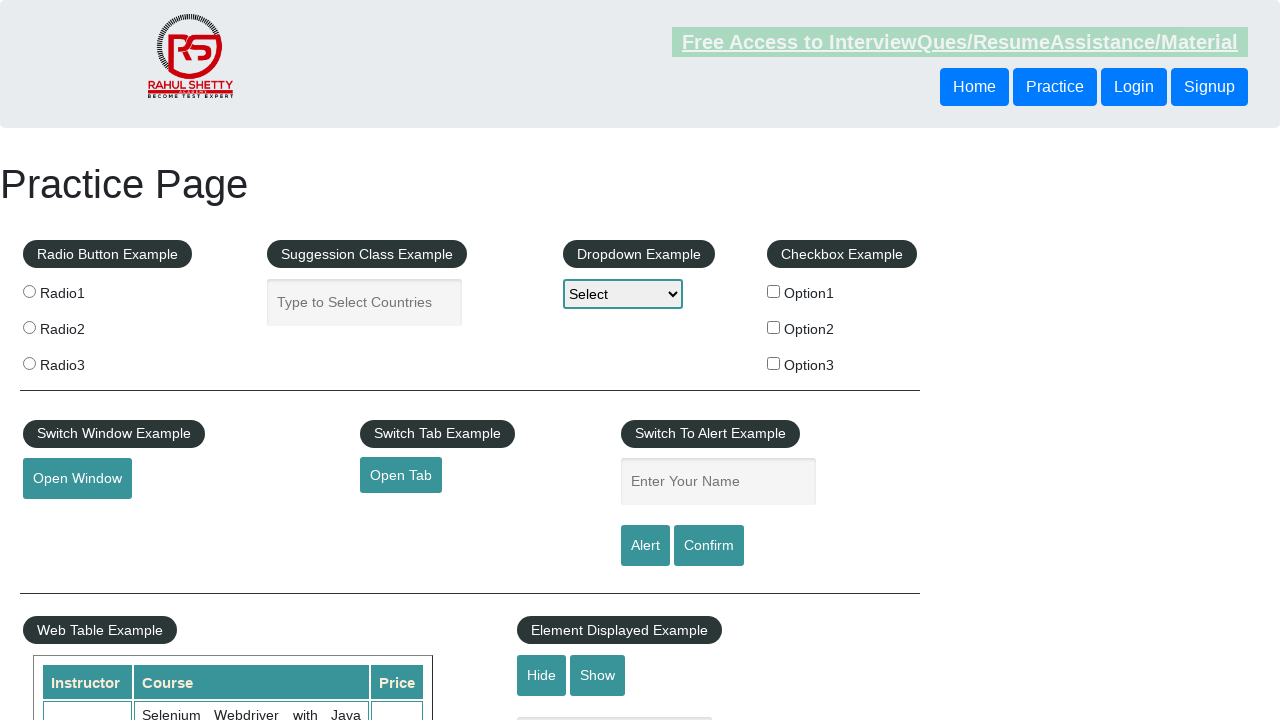

Located table headers
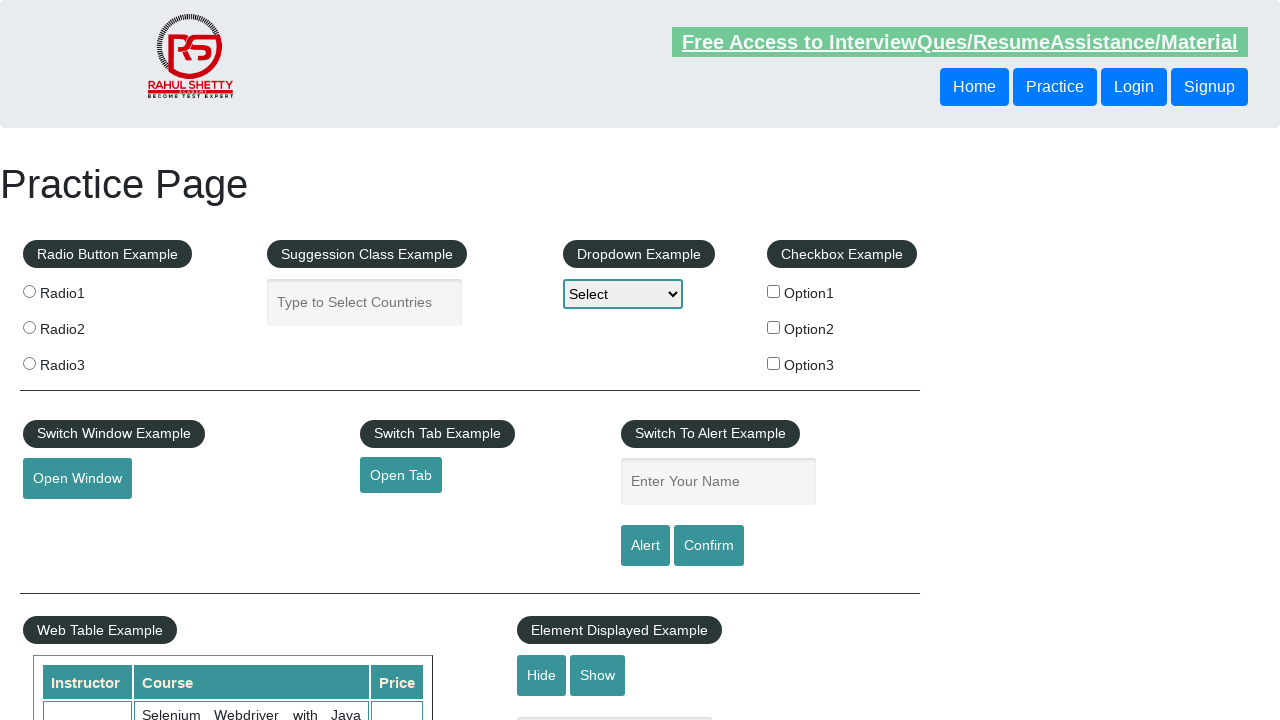

First table header loaded successfully
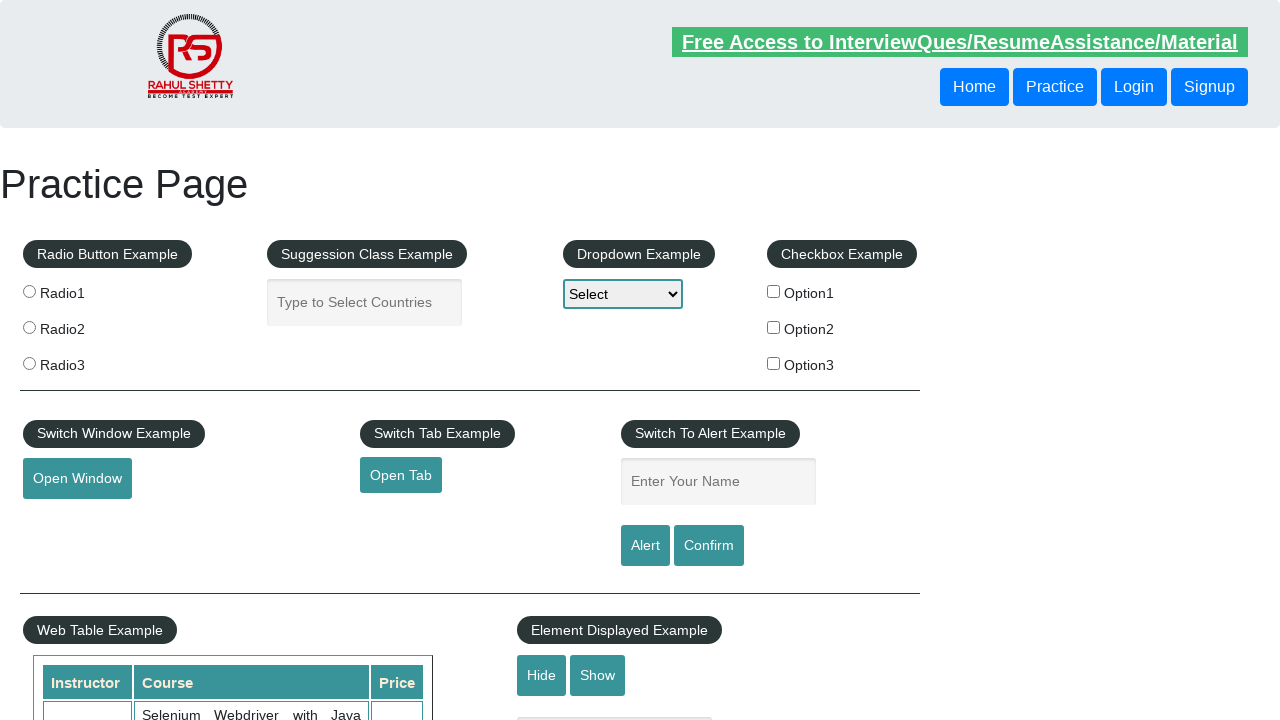

Located data cells in the third table row
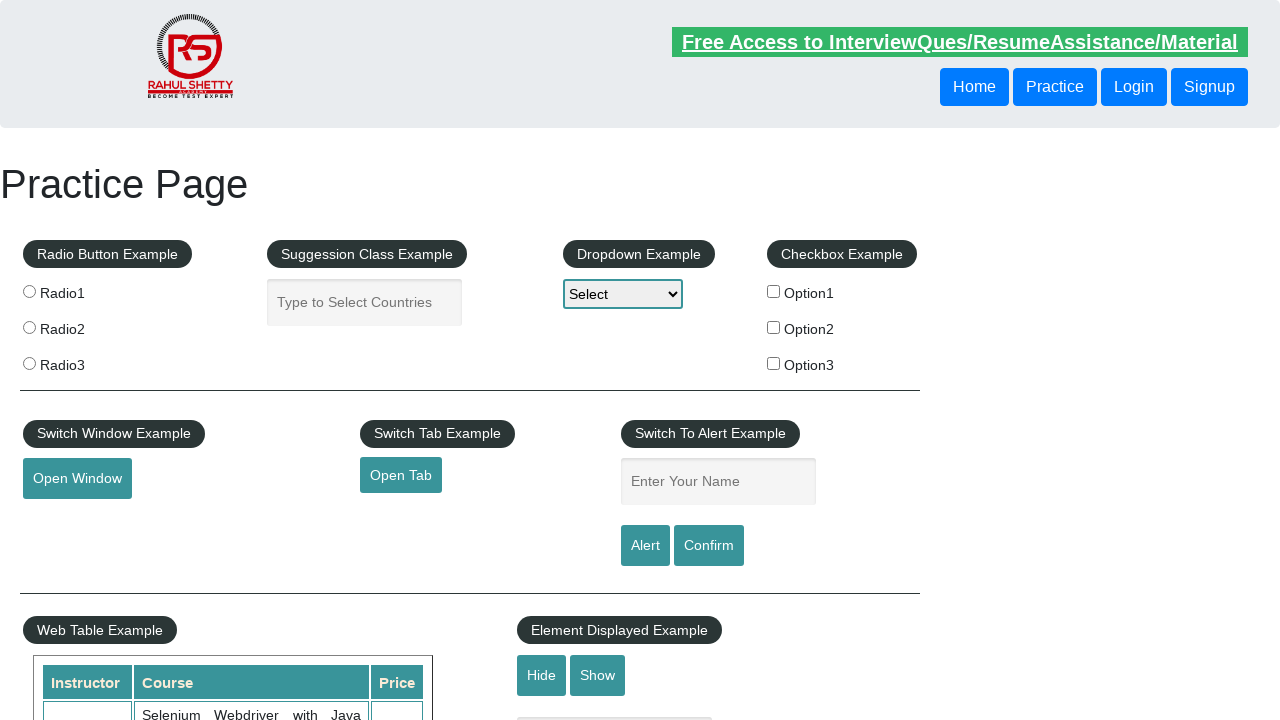

First data cell in third row loaded successfully
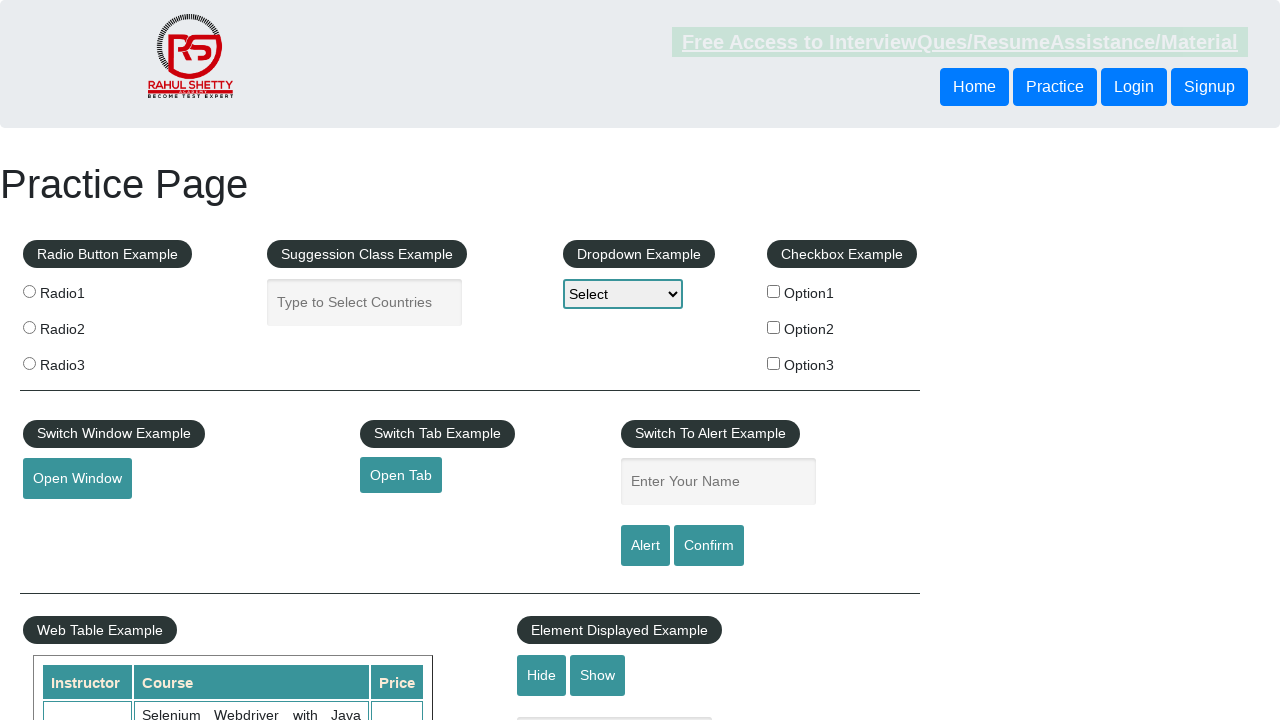

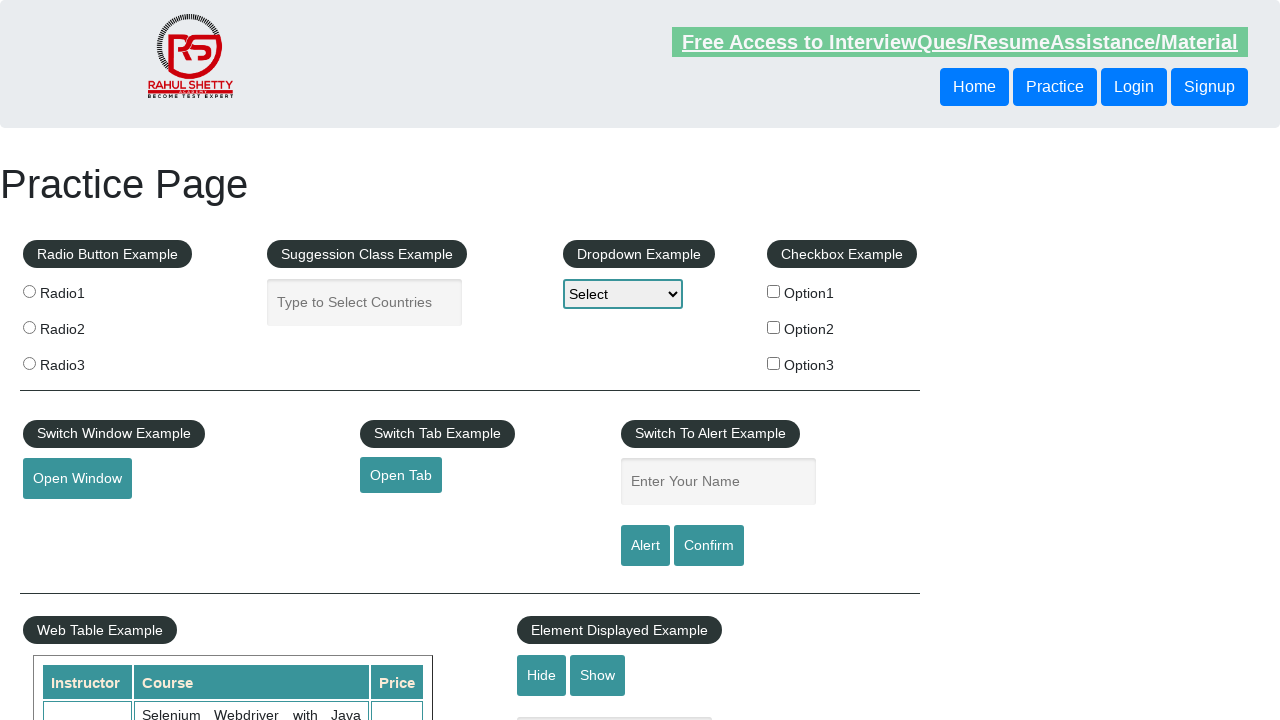